Tests multiple window handling by clicking a link that opens a new window, switching to it, verifying the content, and switching back to the main window

Starting URL: https://the-internet.herokuapp.com

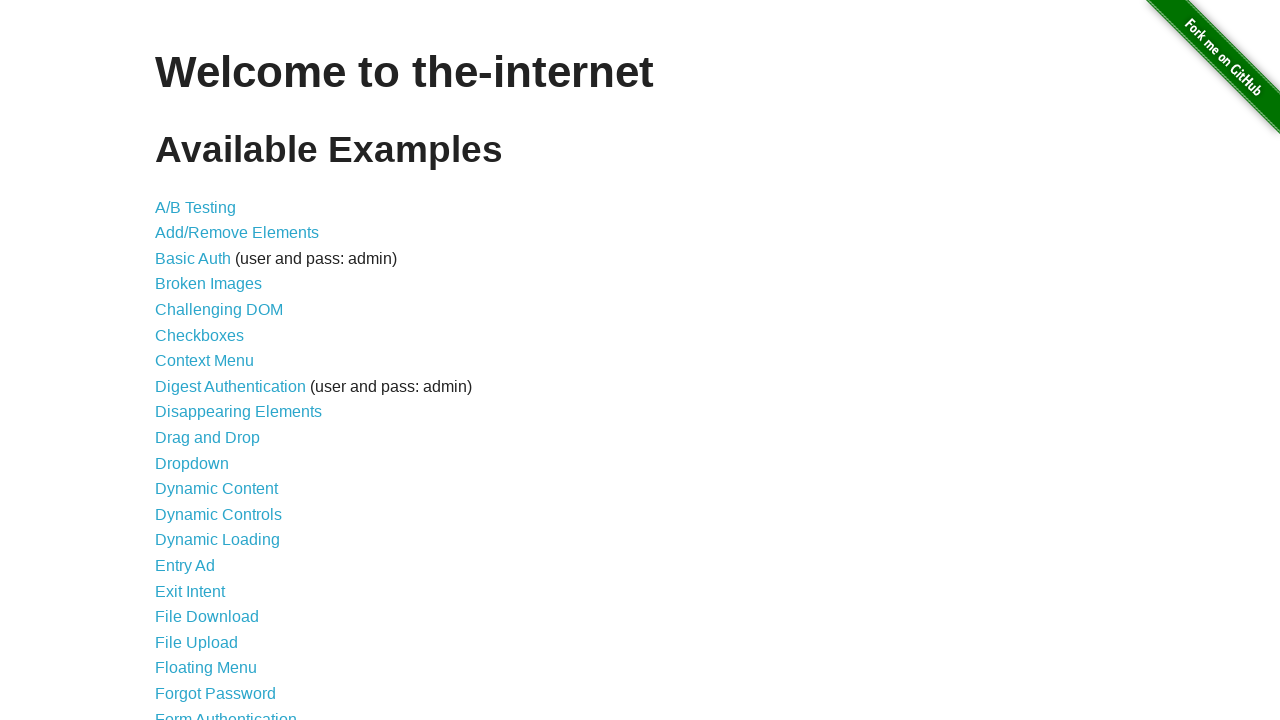

Clicked 'Multiple Windows' link to navigate to the multiple windows page at (218, 369) on xpath=//a[text()='Multiple Windows']
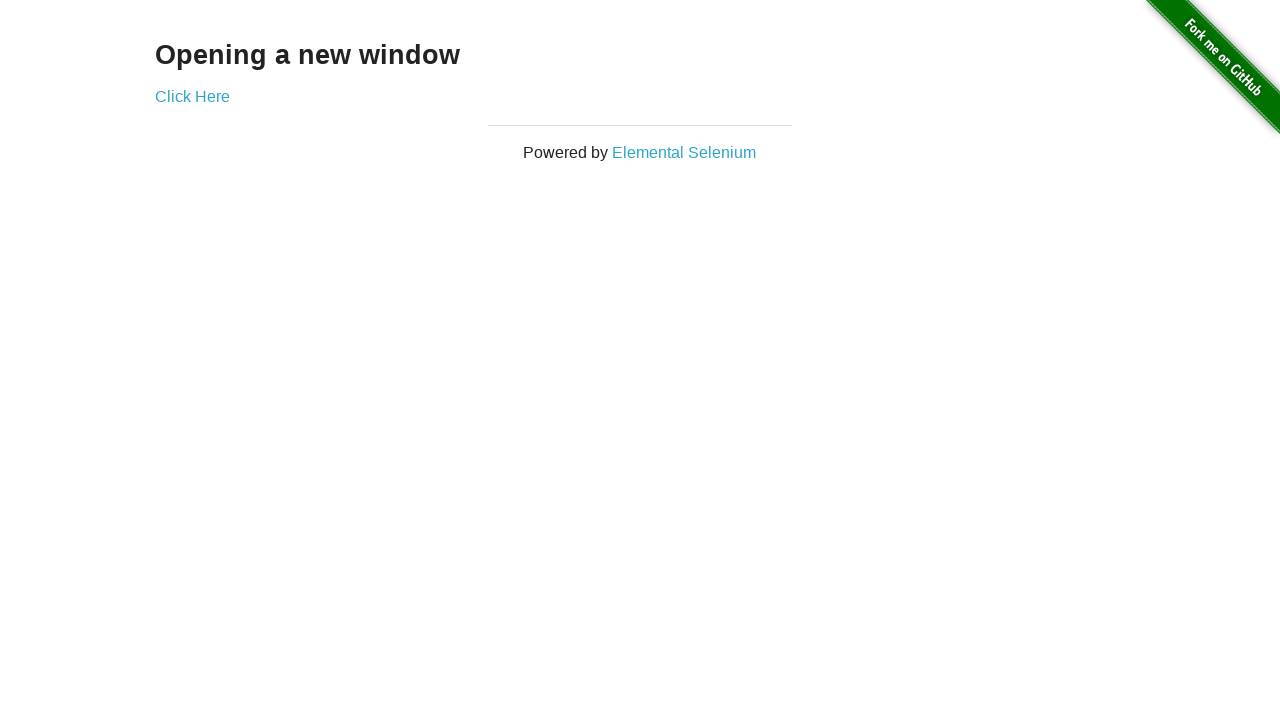

Clicked 'Click Here' link which opened a new window at (192, 96) on xpath=//a[text()='Click Here']
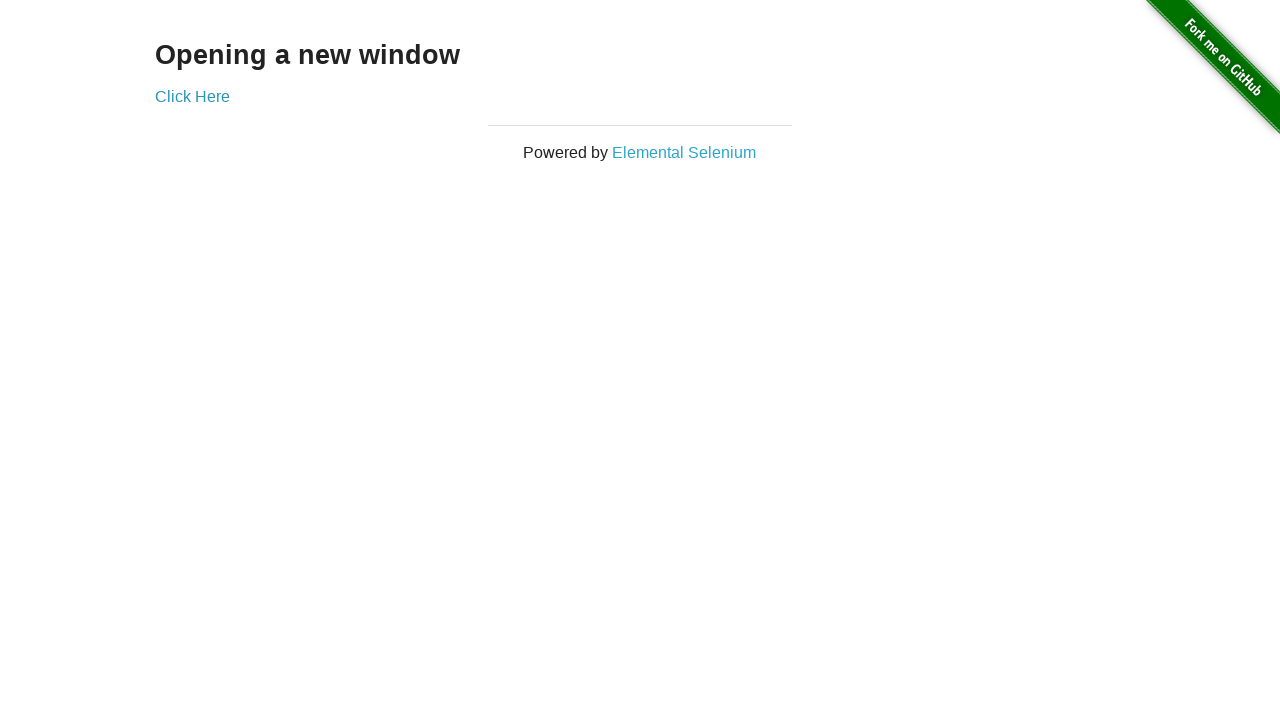

Waited for new window to load
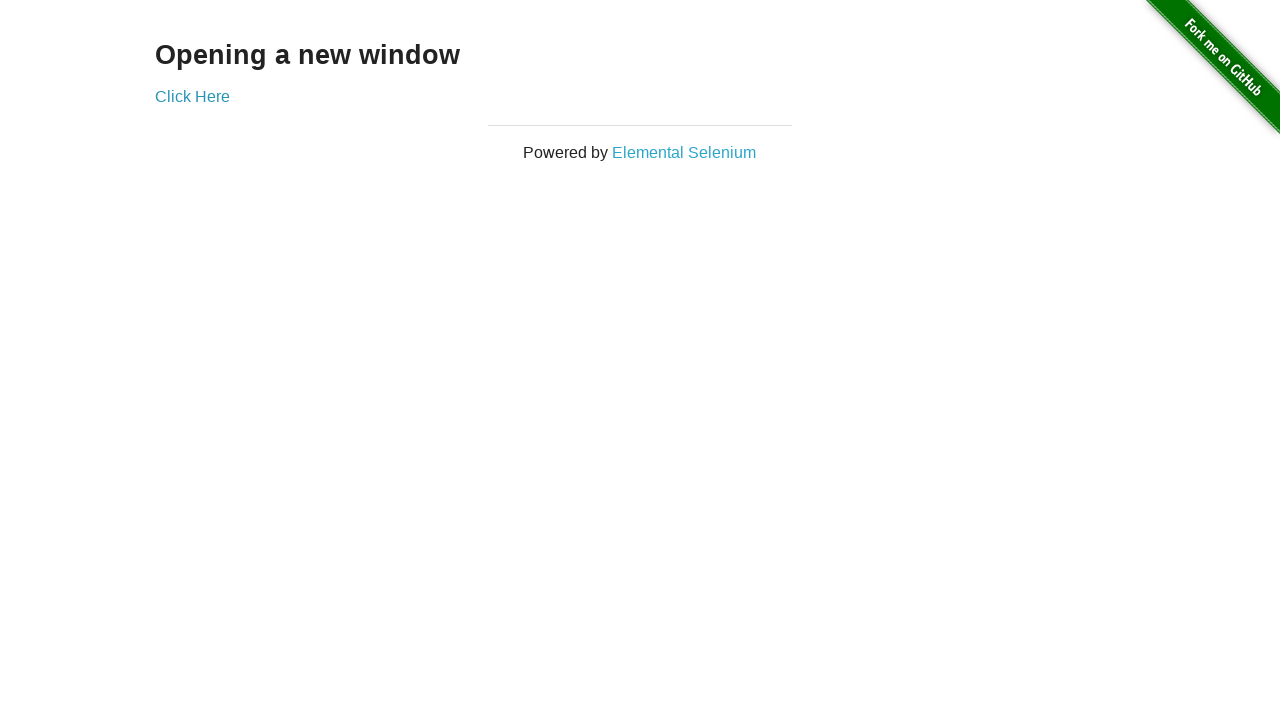

Verified that new window contains 'New Window' header text
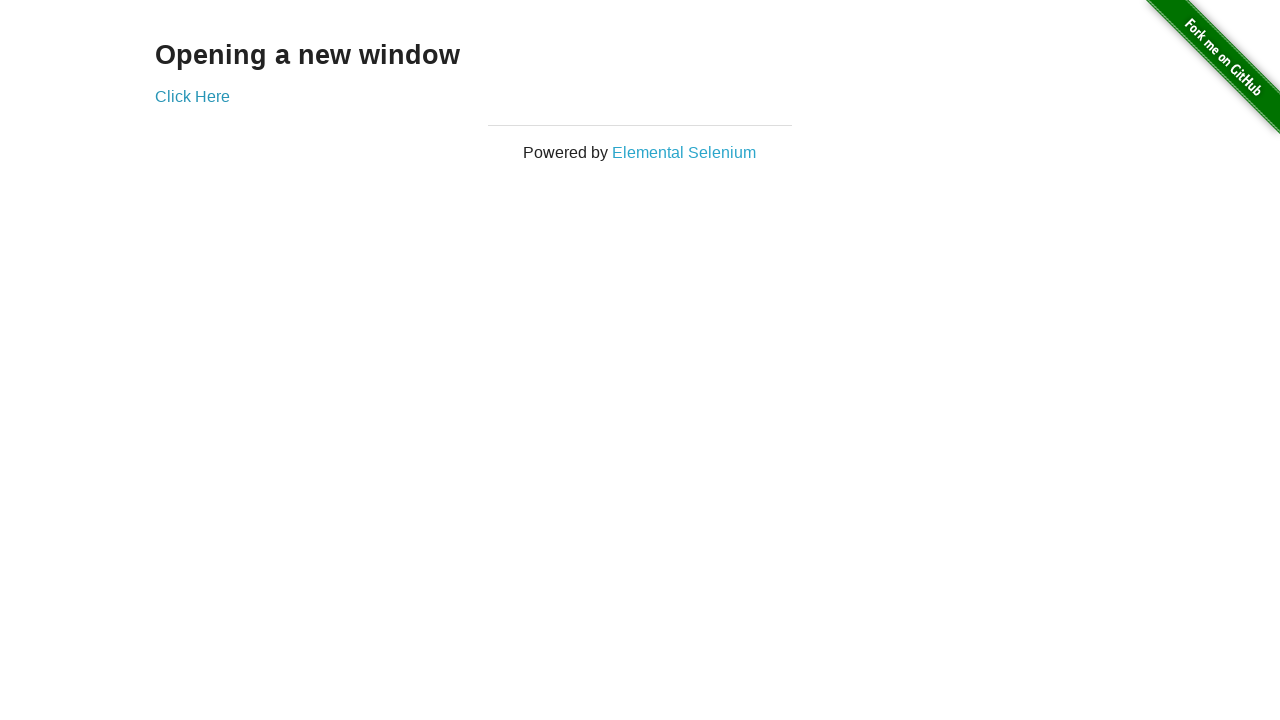

Closed the new window
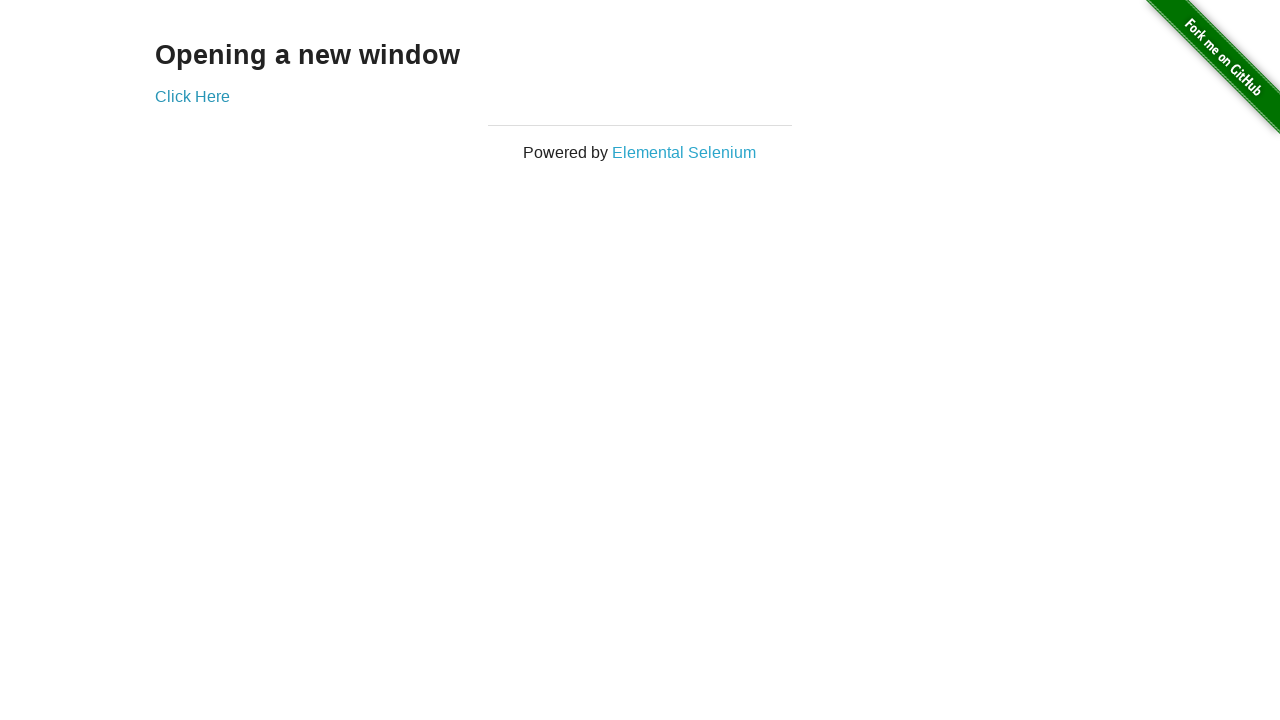

Waited 3 seconds on the main window
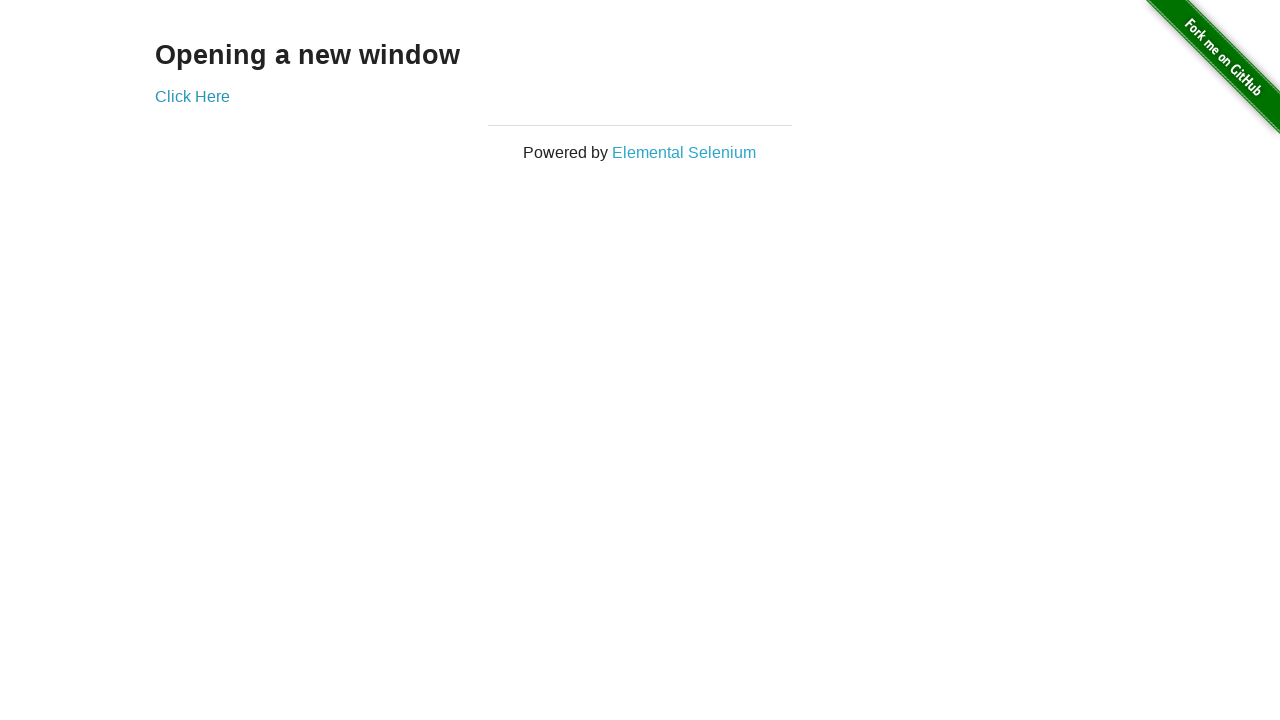

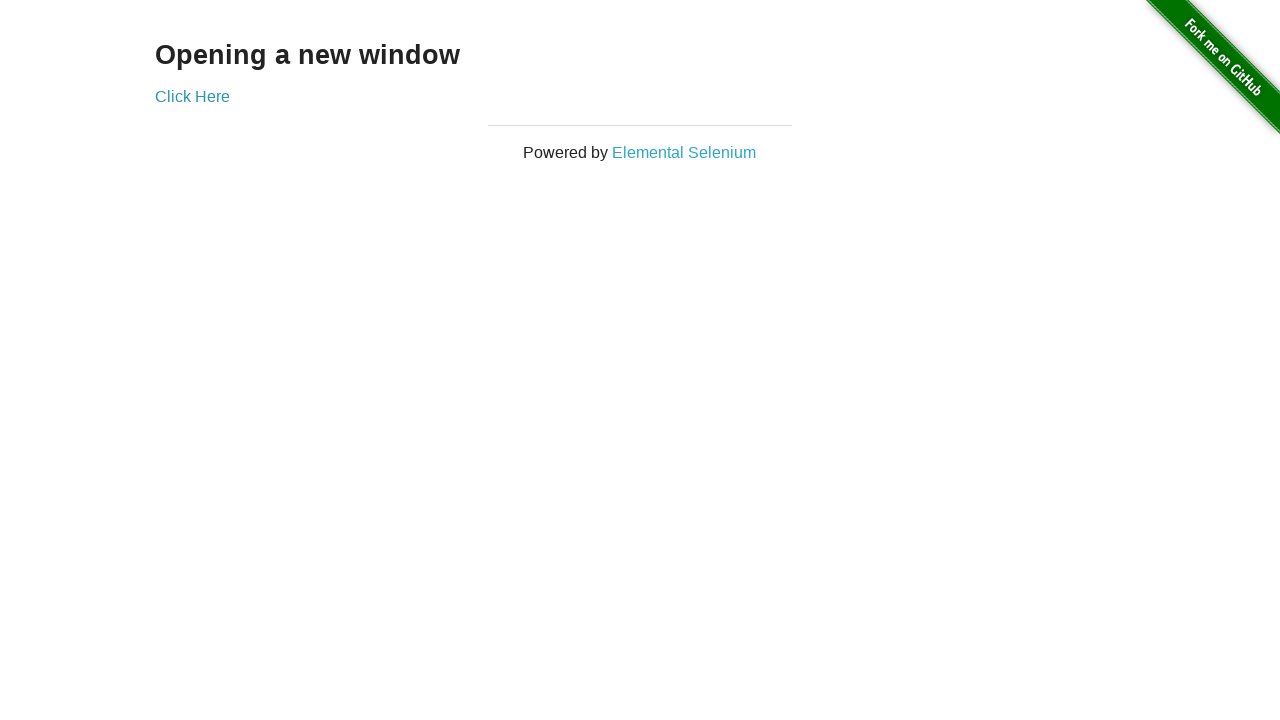